Tests YouTube search functionality by iterating through a list of song names, entering each into the search box and submitting the search form.

Starting URL: https://www.youtube.com

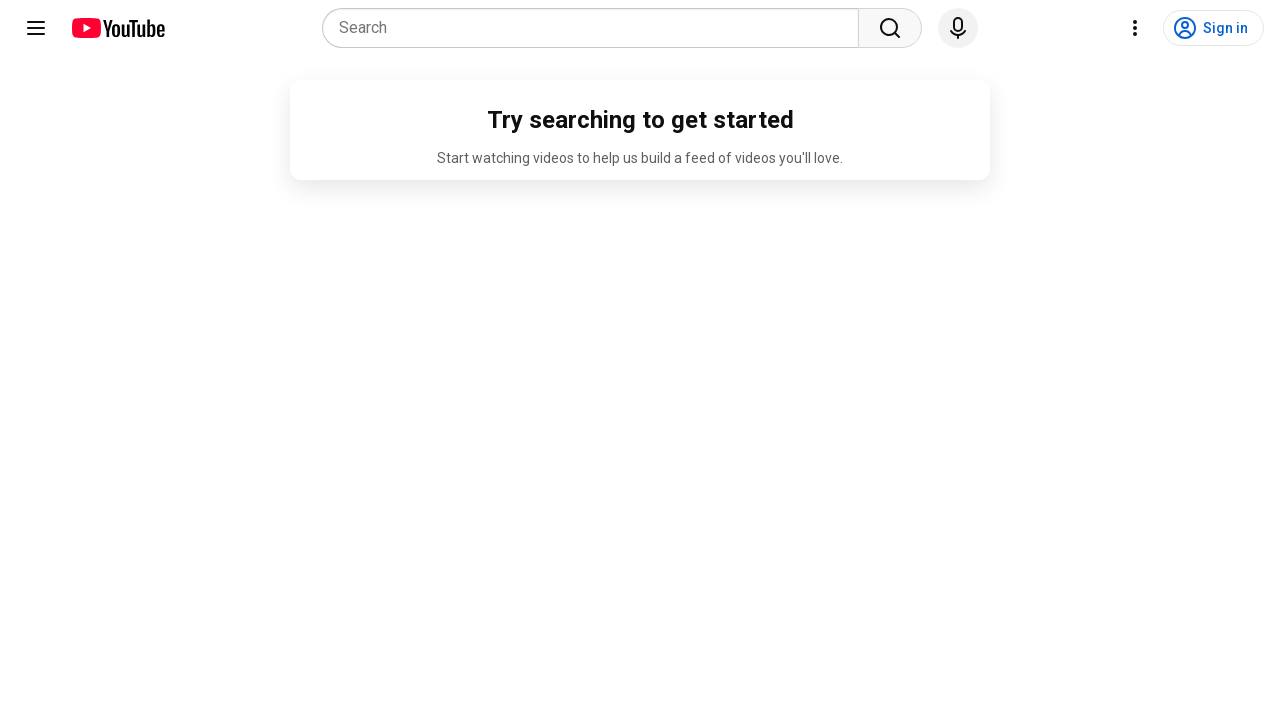

Waited for page to load (domcontentloaded)
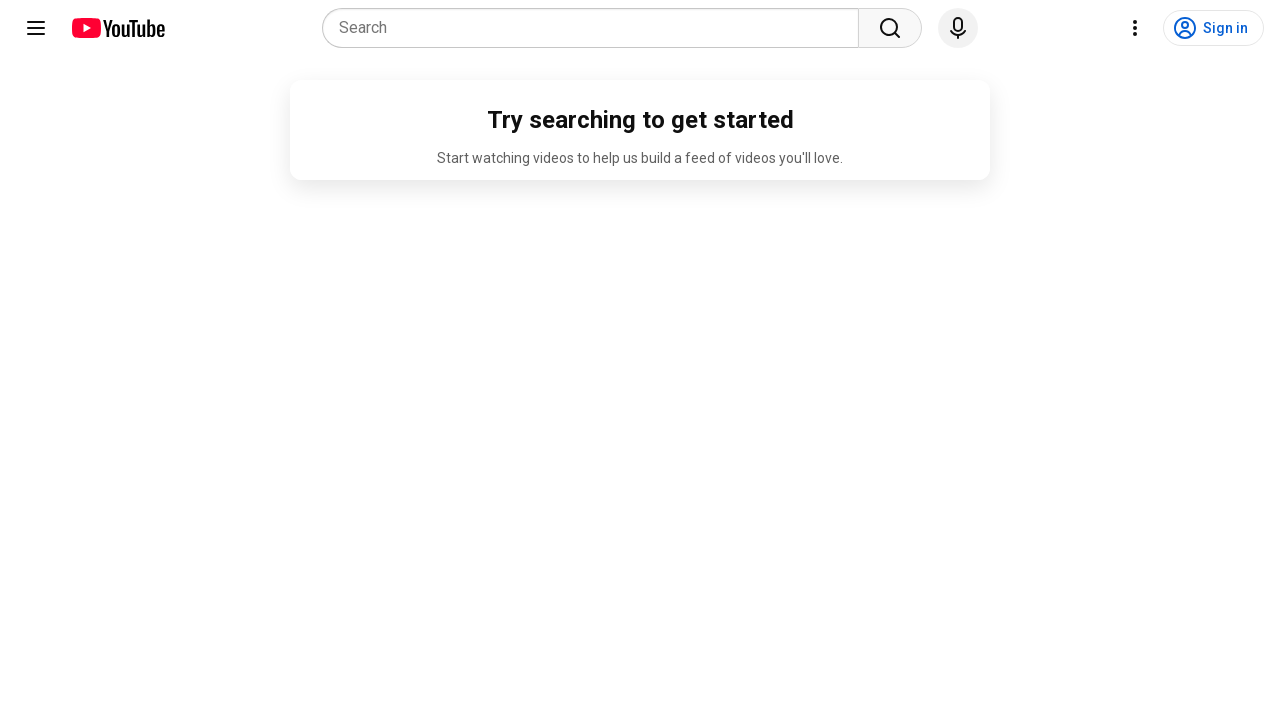

Filled search box with song: 'rehnuma' on input[name='search_query']
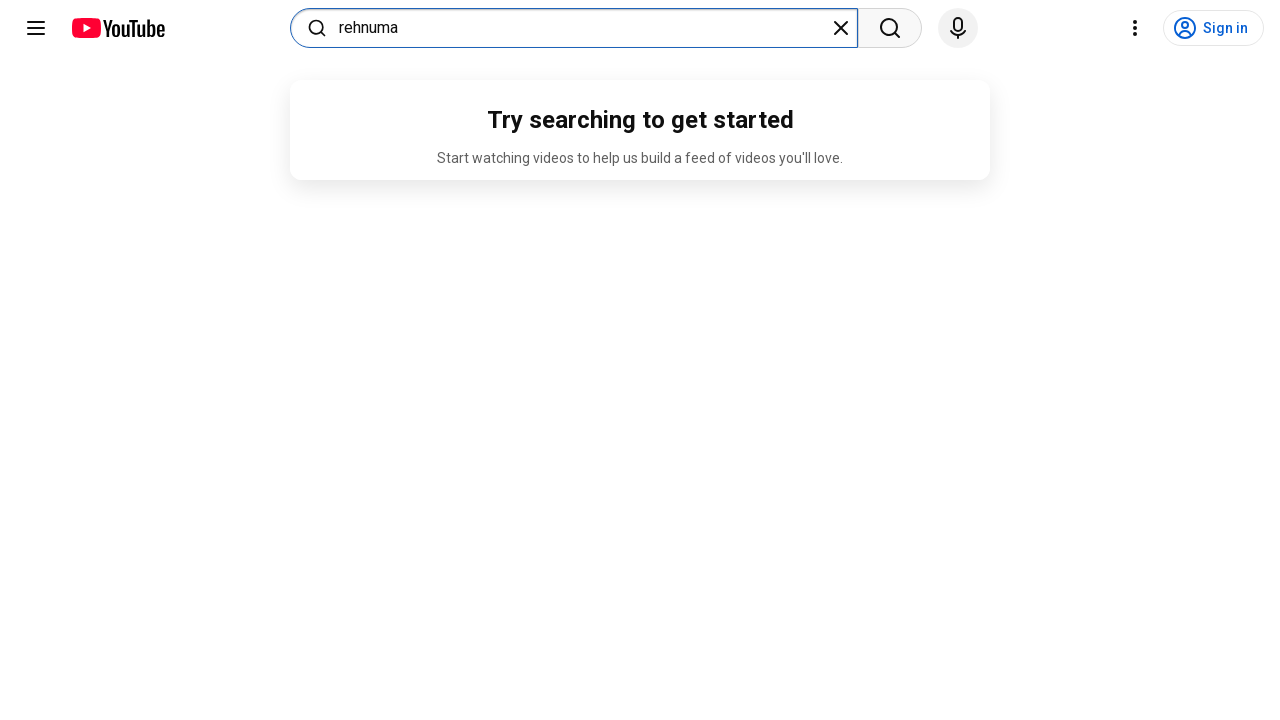

Submitted search form for 'rehnuma' on input[name='search_query']
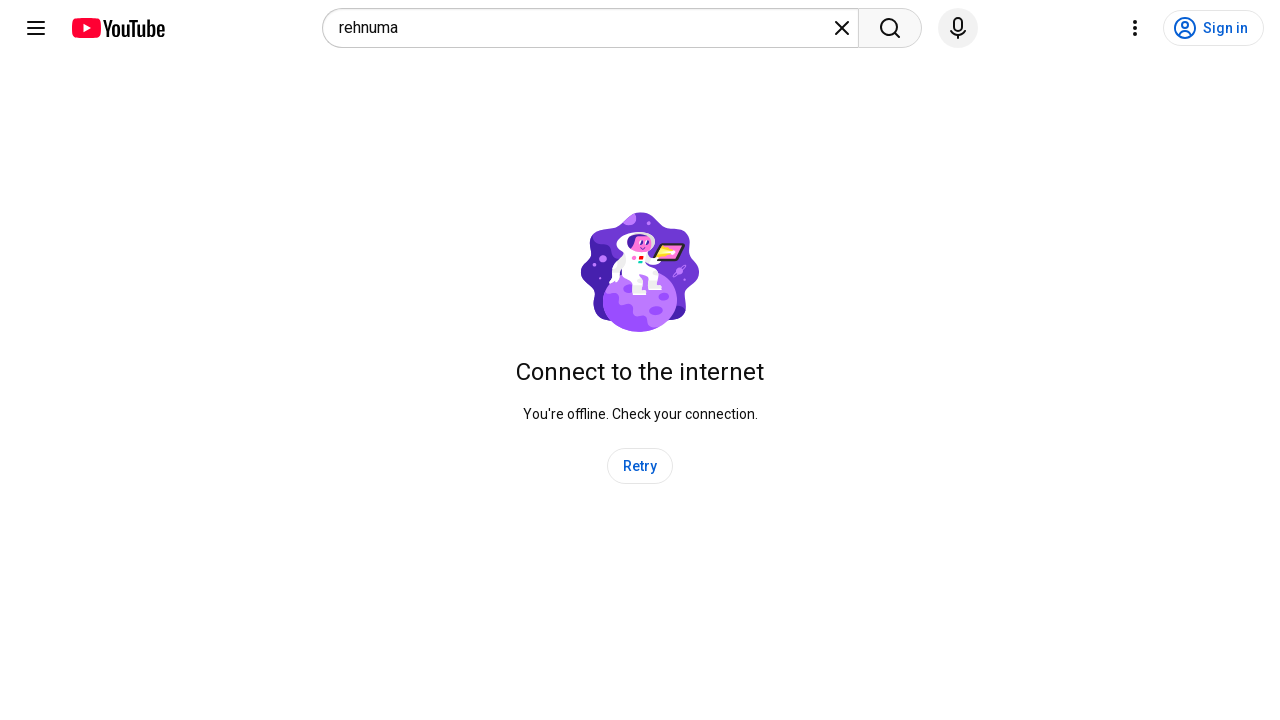

Search results loaded for 'rehnuma'
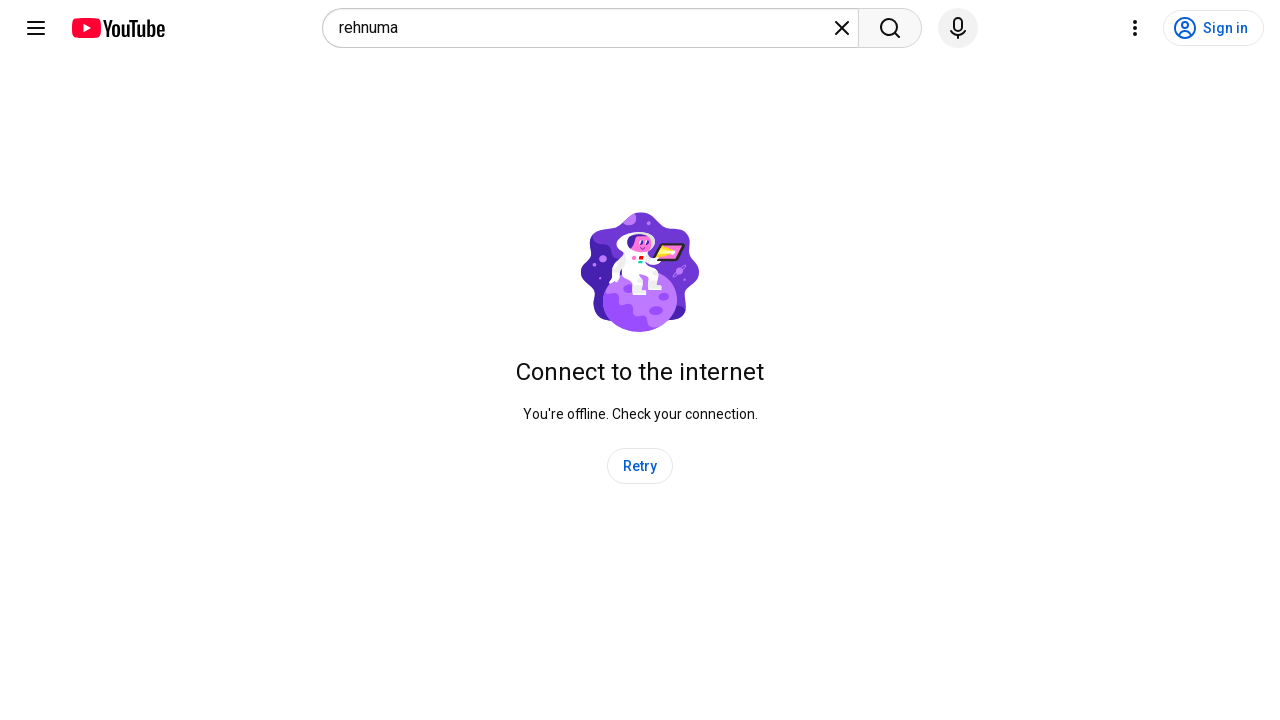

Navigated to YouTube for song iteration 1
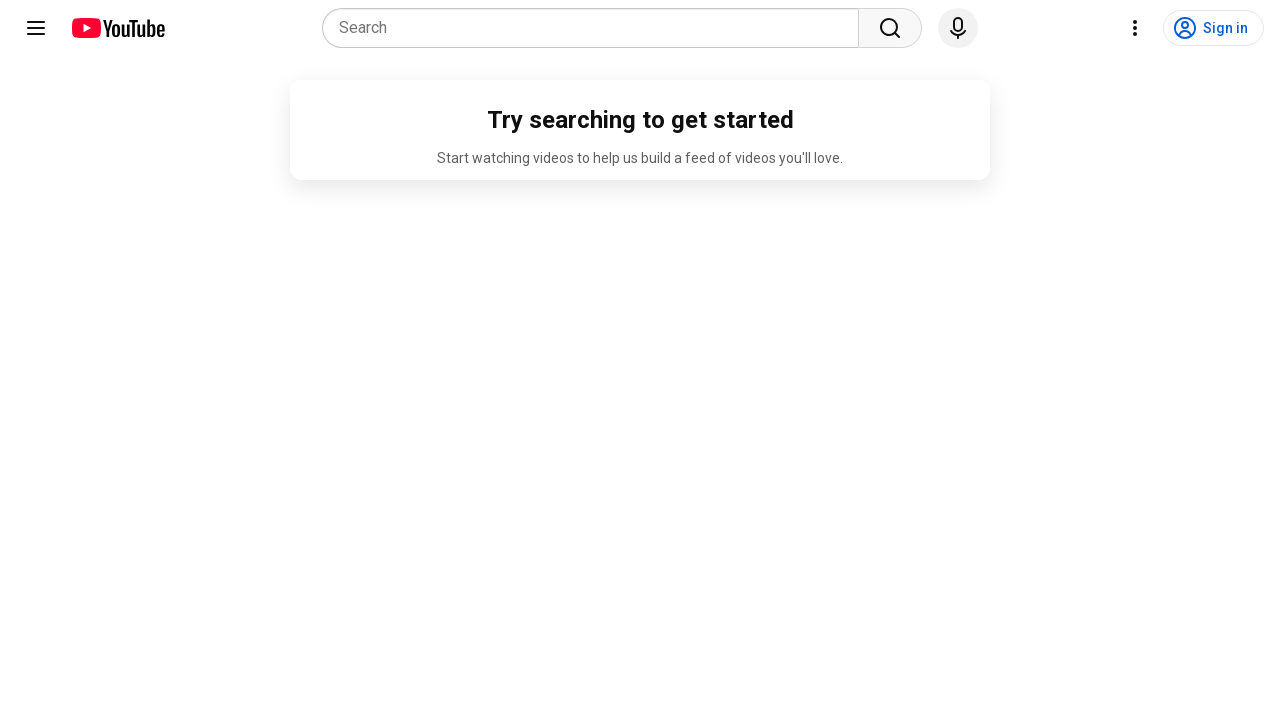

Waited for page to load (domcontentloaded)
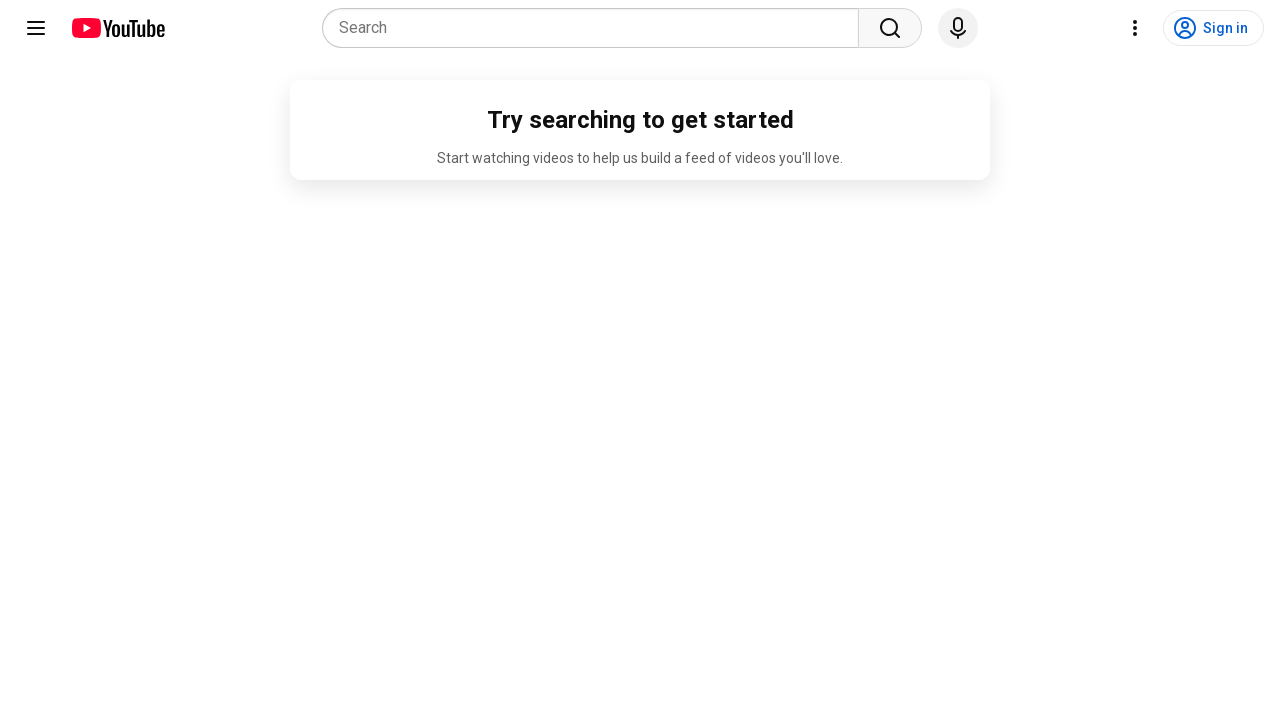

Filled search box with song: 'musafir' on input[name='search_query']
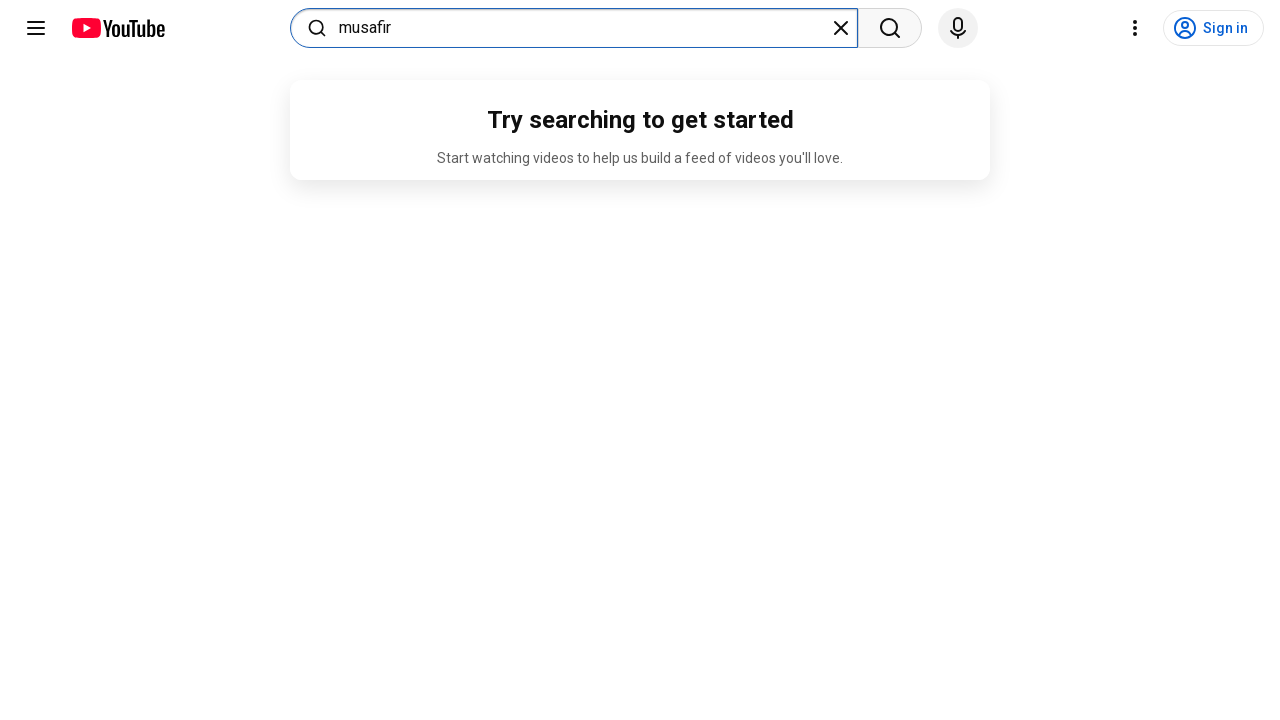

Submitted search form for 'musafir' on input[name='search_query']
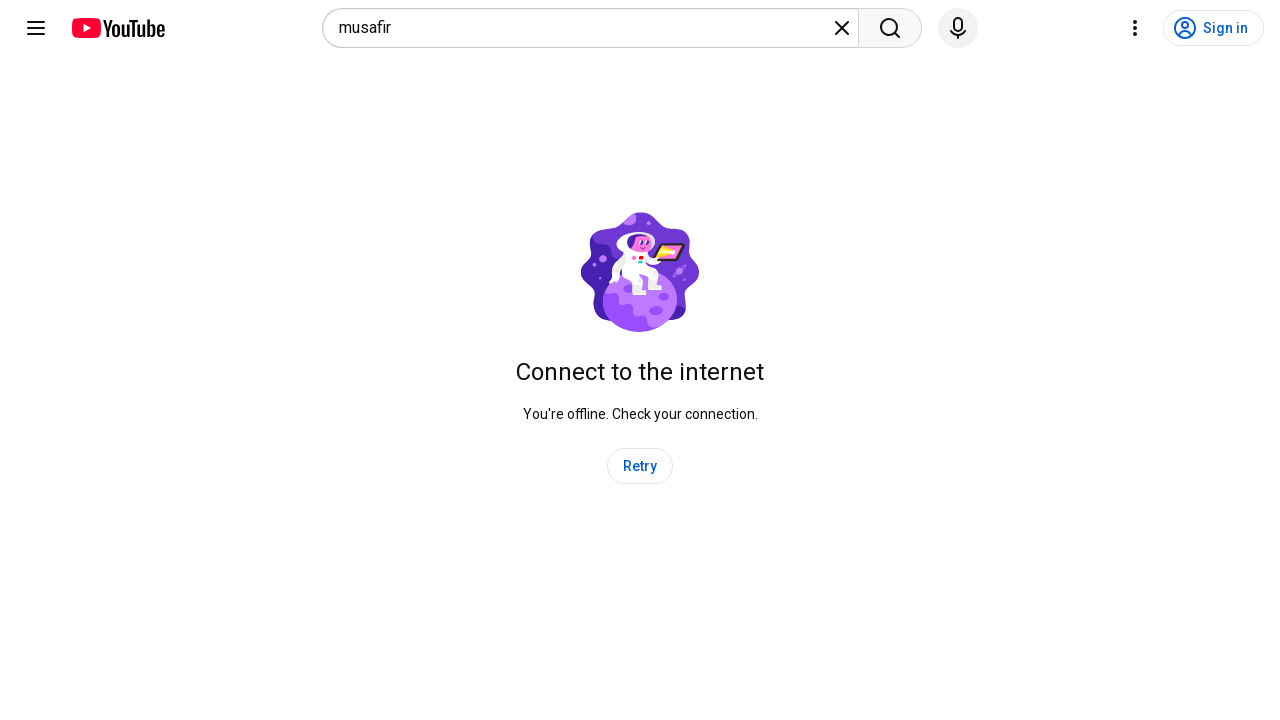

Search results loaded for 'musafir'
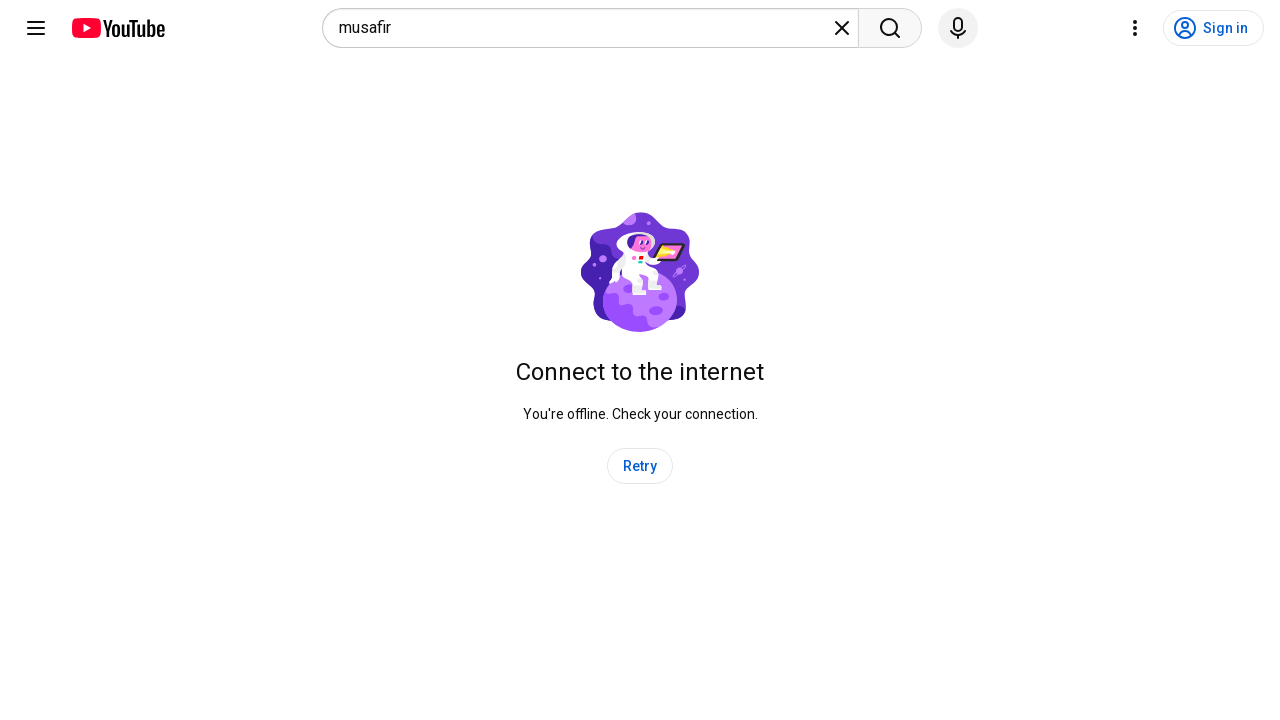

Navigated to YouTube for song iteration 2
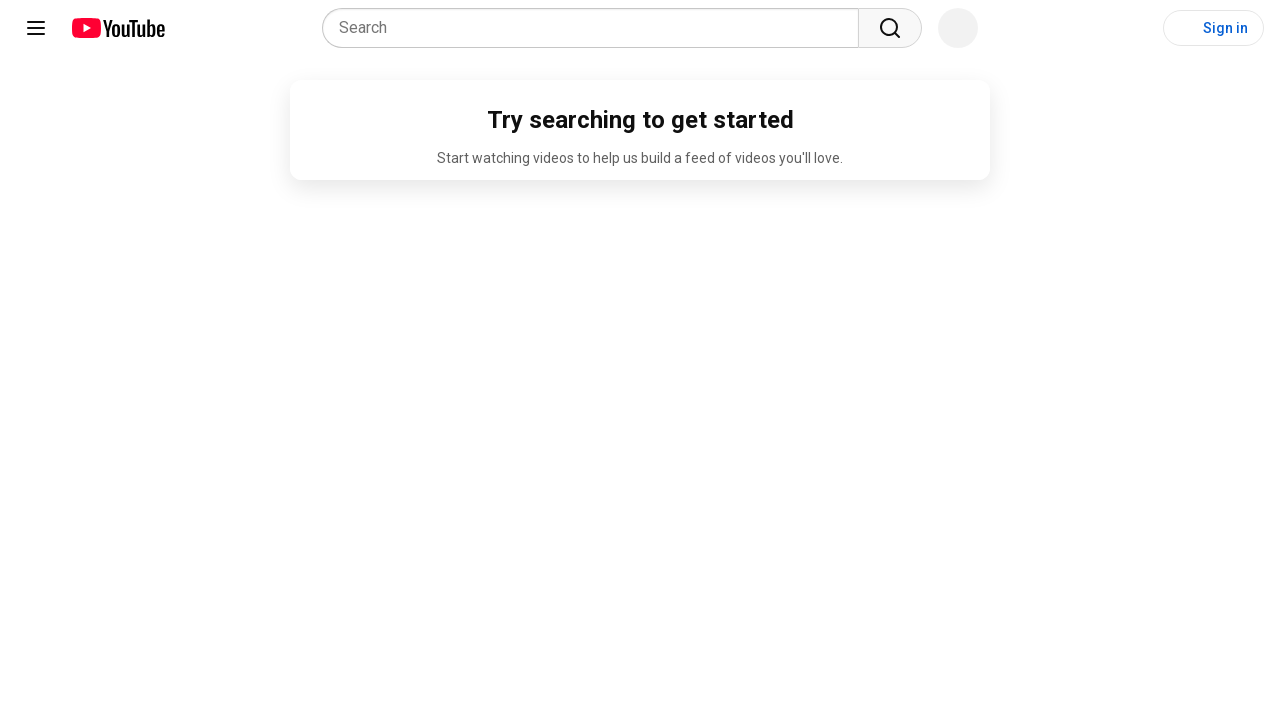

Waited for page to load (domcontentloaded)
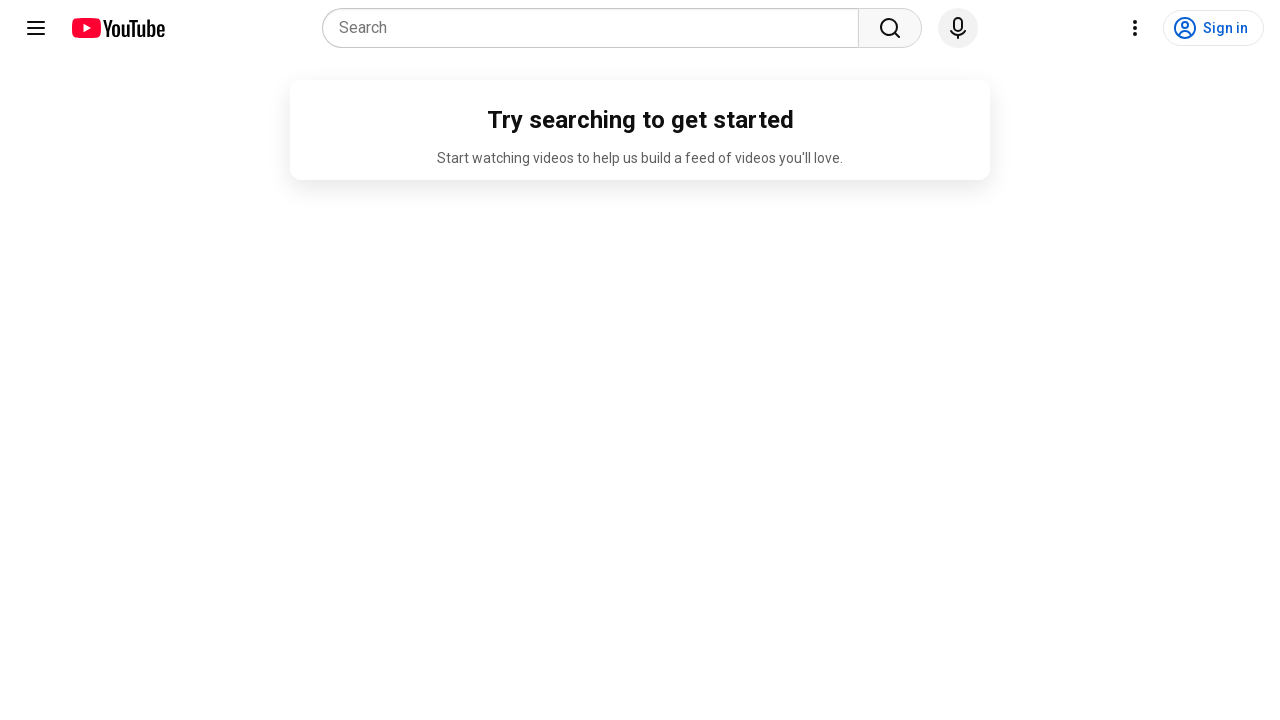

Filled search box with song: 'dil kyun yeh mera' on input[name='search_query']
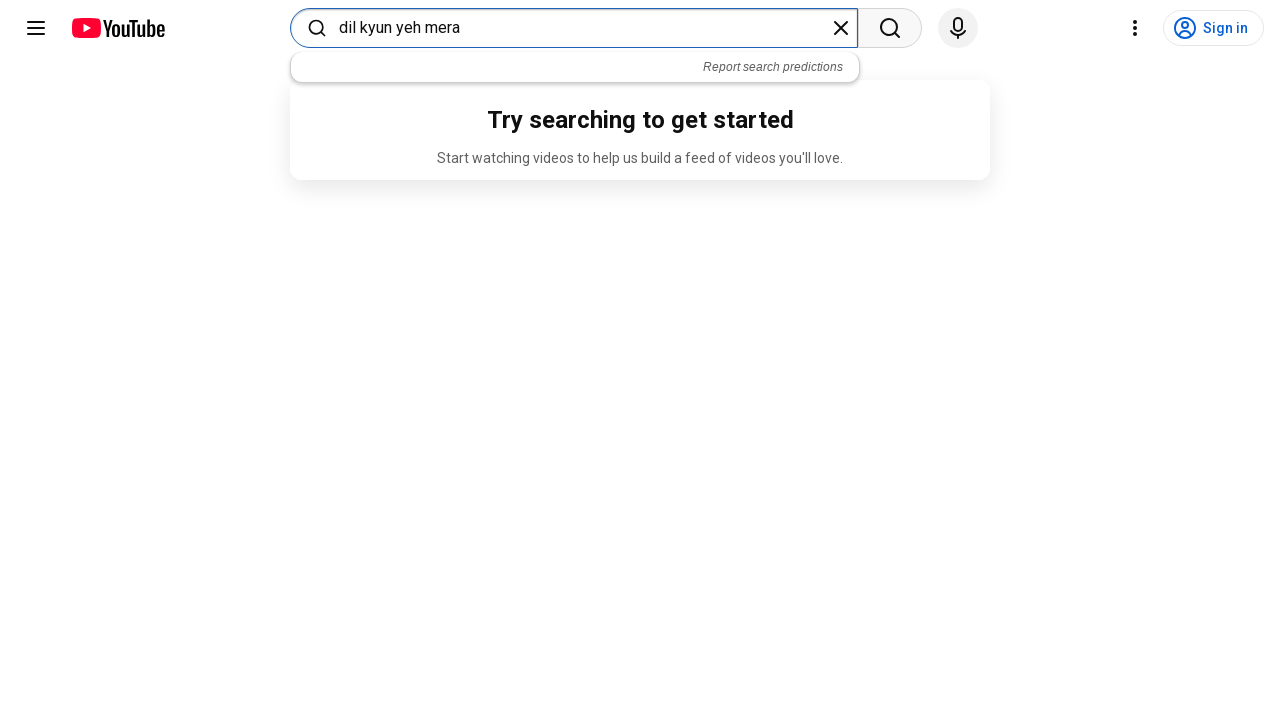

Submitted search form for 'dil kyun yeh mera' on input[name='search_query']
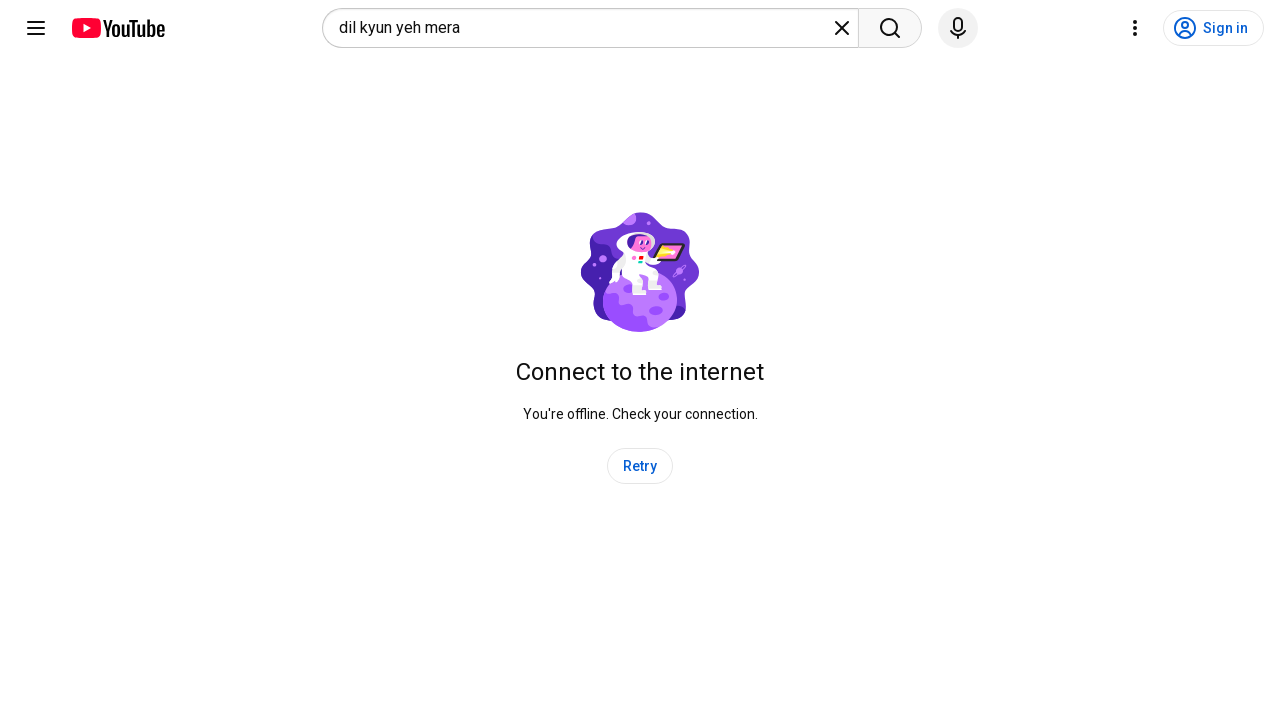

Search results loaded for 'dil kyun yeh mera'
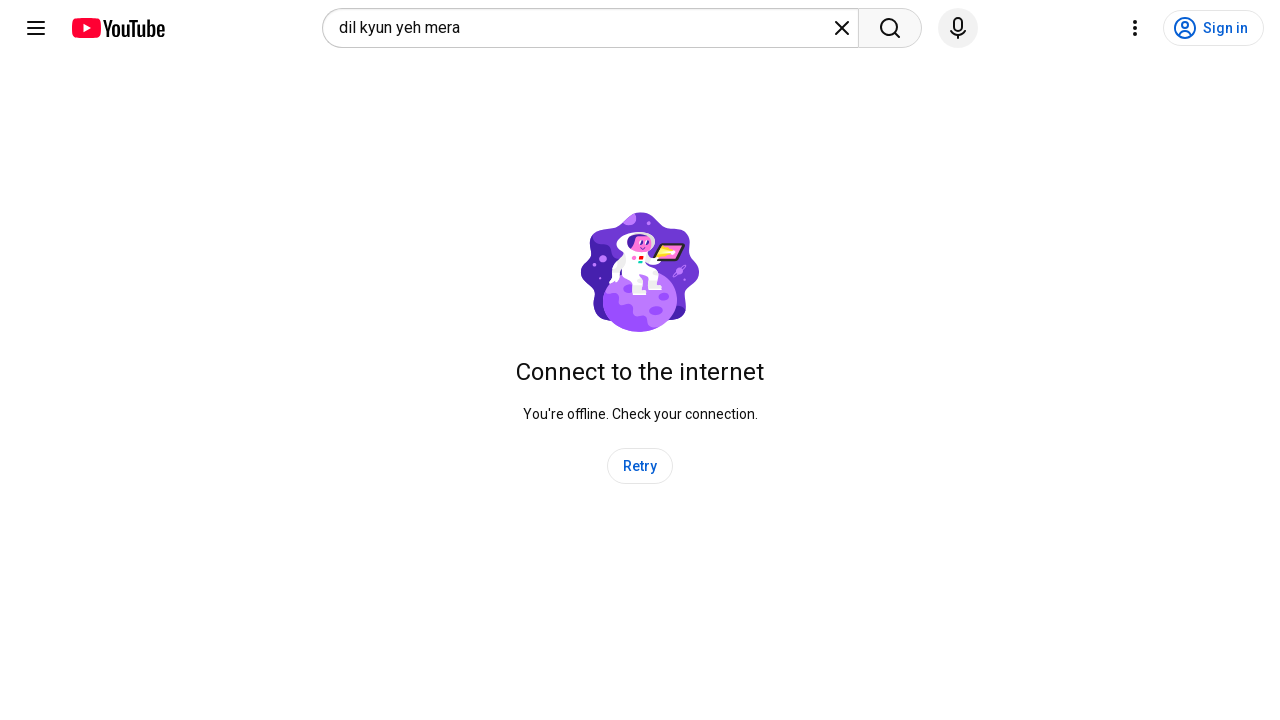

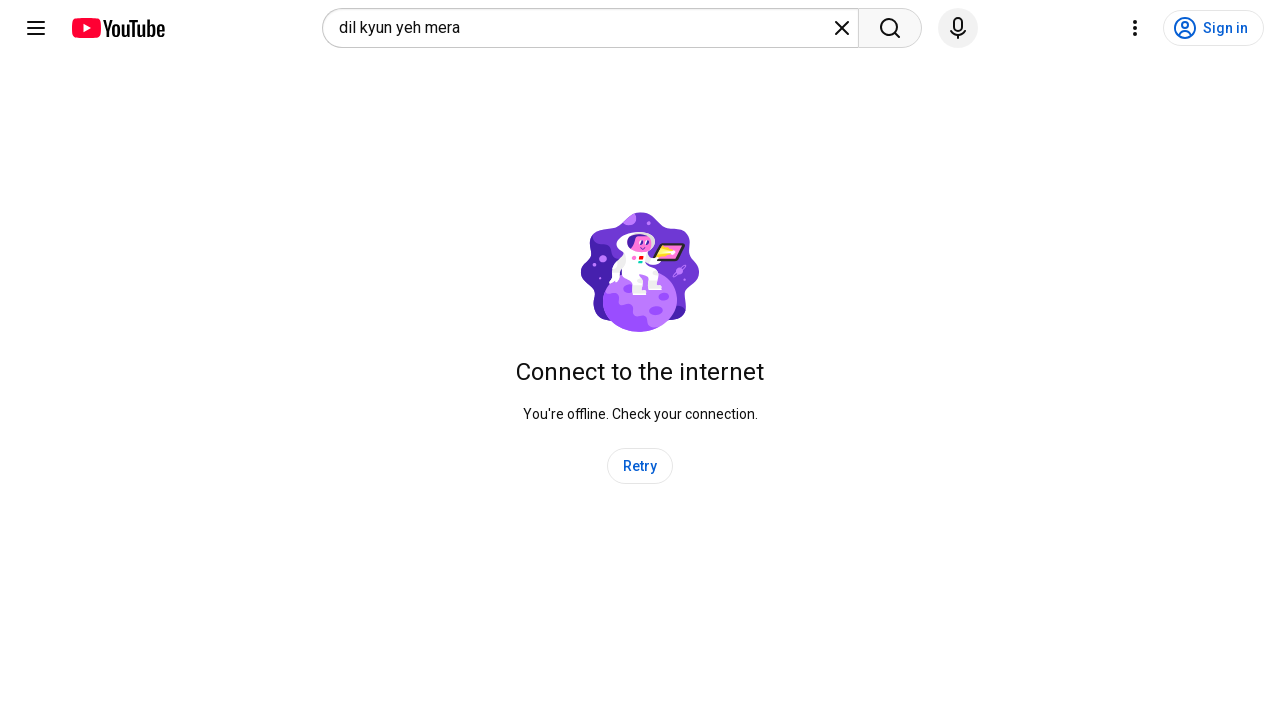